Tests handling a prompt dialog by clicking a button that triggers it, entering text into the prompt, and accepting it

Starting URL: https://demoqa.com/alerts

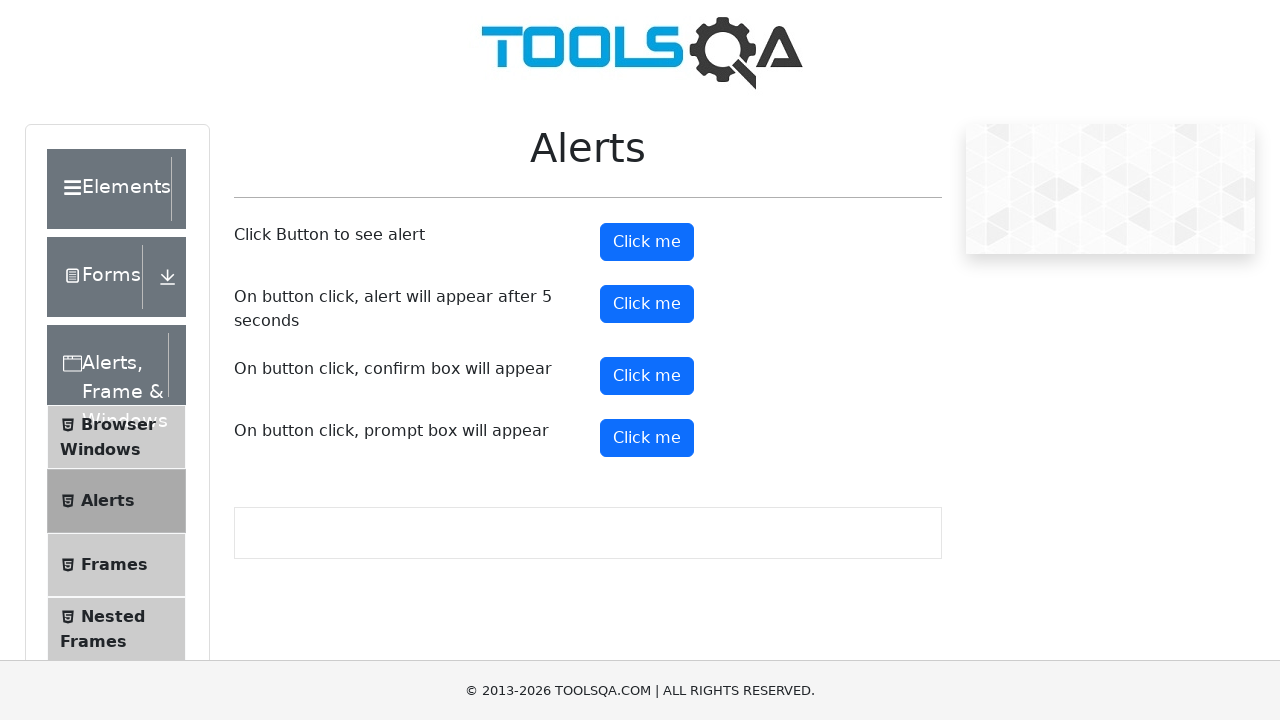

Set up dialog handler to accept prompt with text 'NEHA'
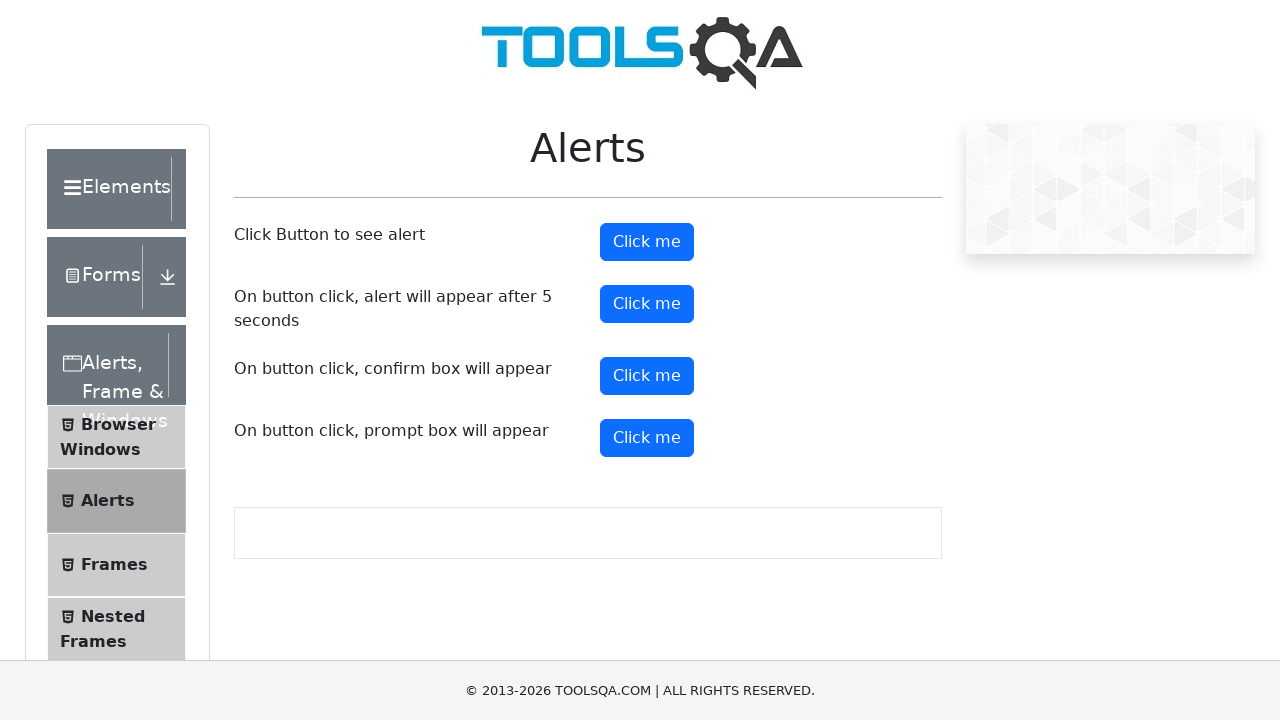

Clicked prompt button to trigger dialog at (647, 438) on #promtButton
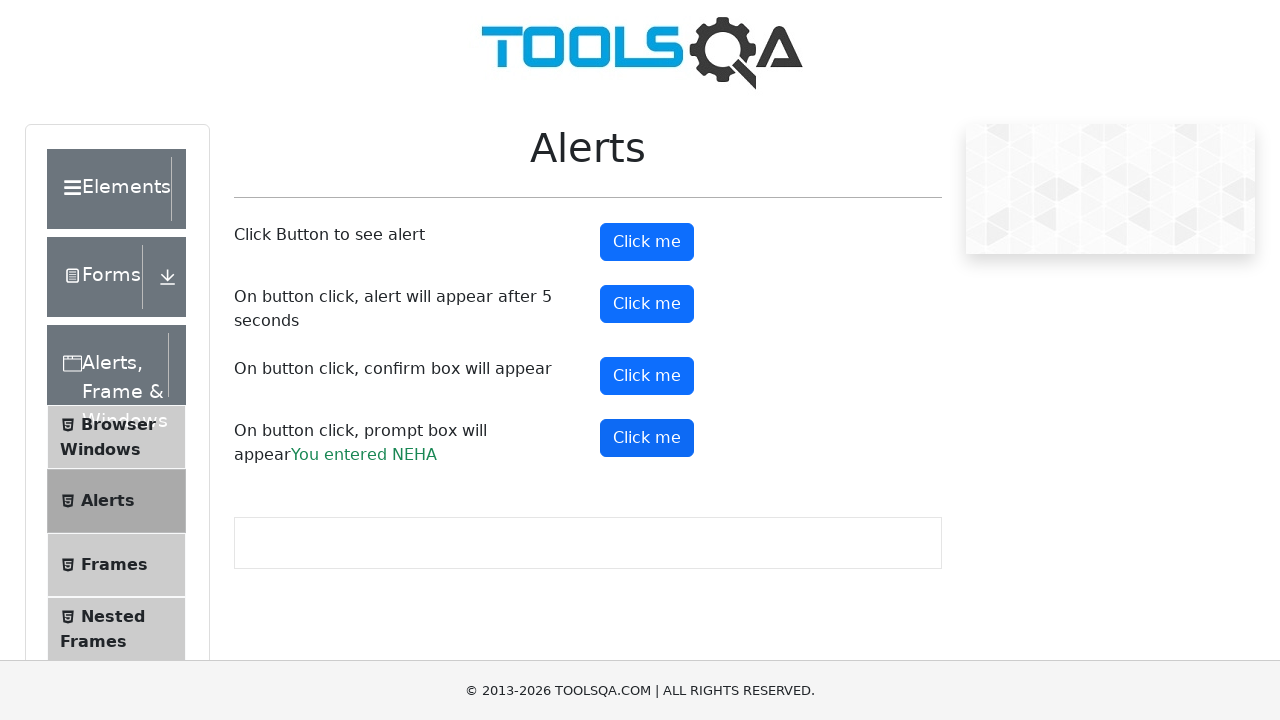

Waited for dialog to be handled and processed
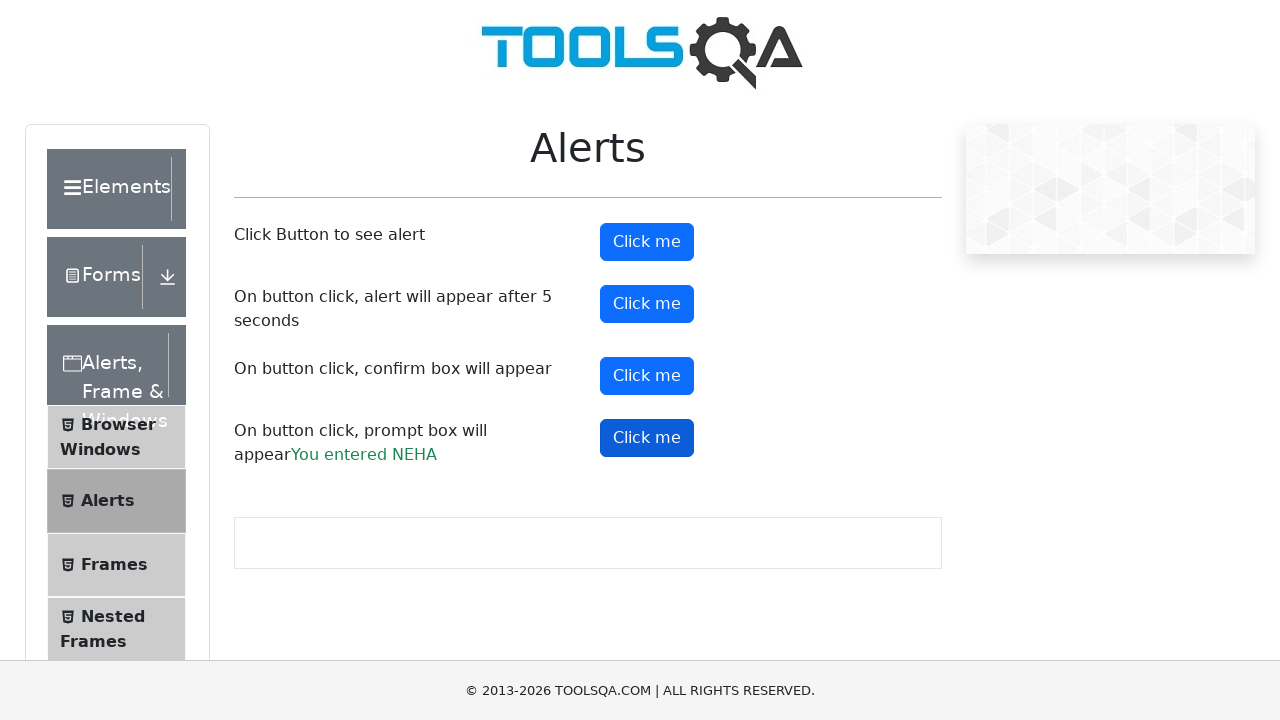

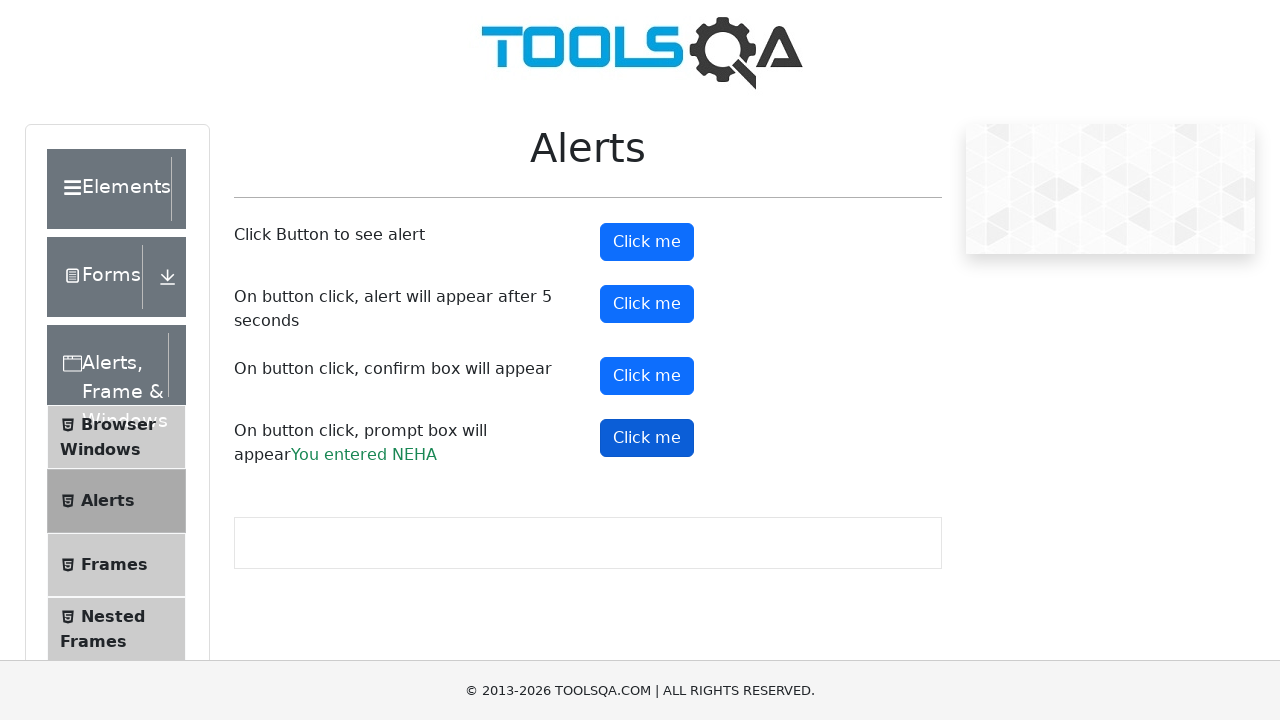